Verifies that the YouTube page title is exactly "YouTube"

Starting URL: https://youtube.com

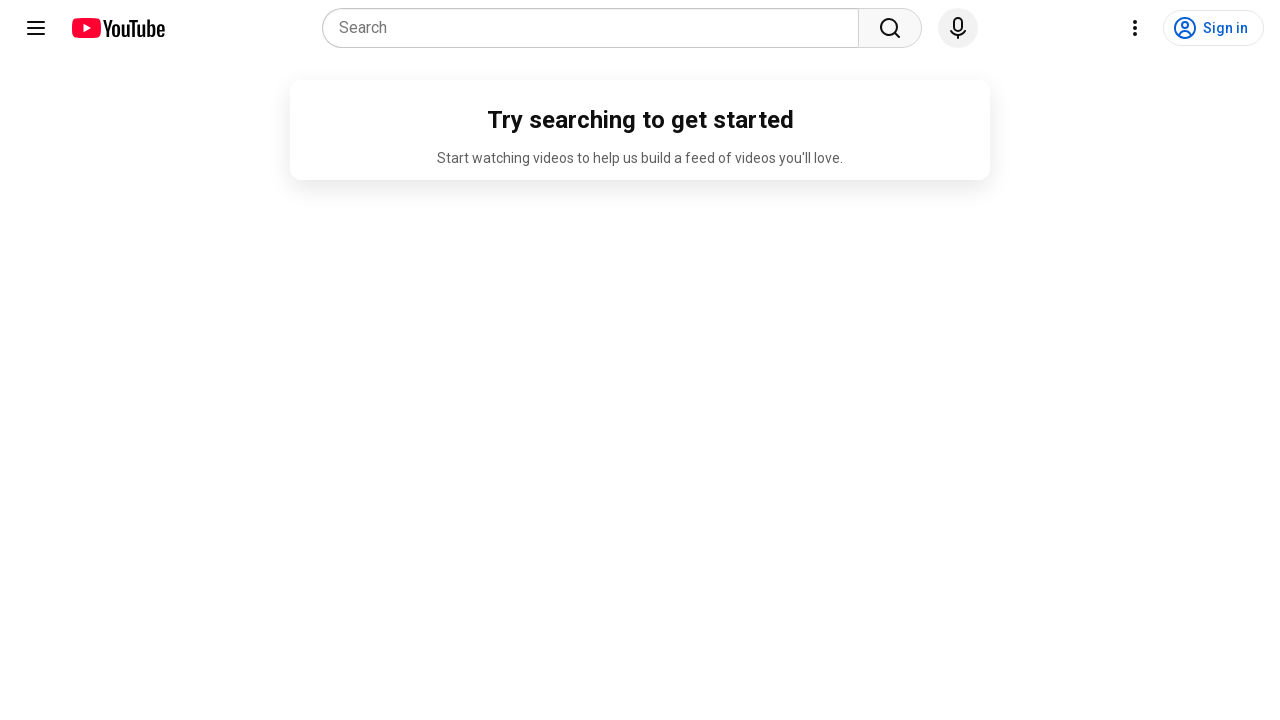

Navigated to https://youtube.com
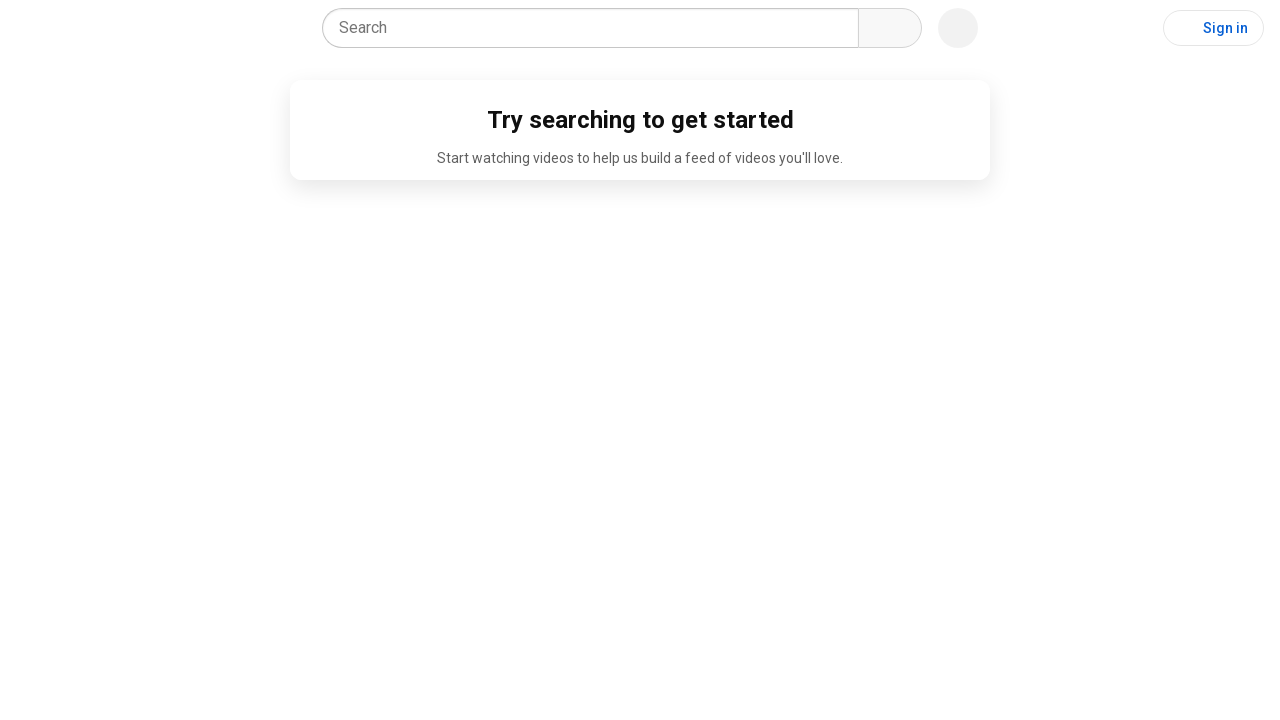

Verified that the YouTube page title is exactly 'YouTube'
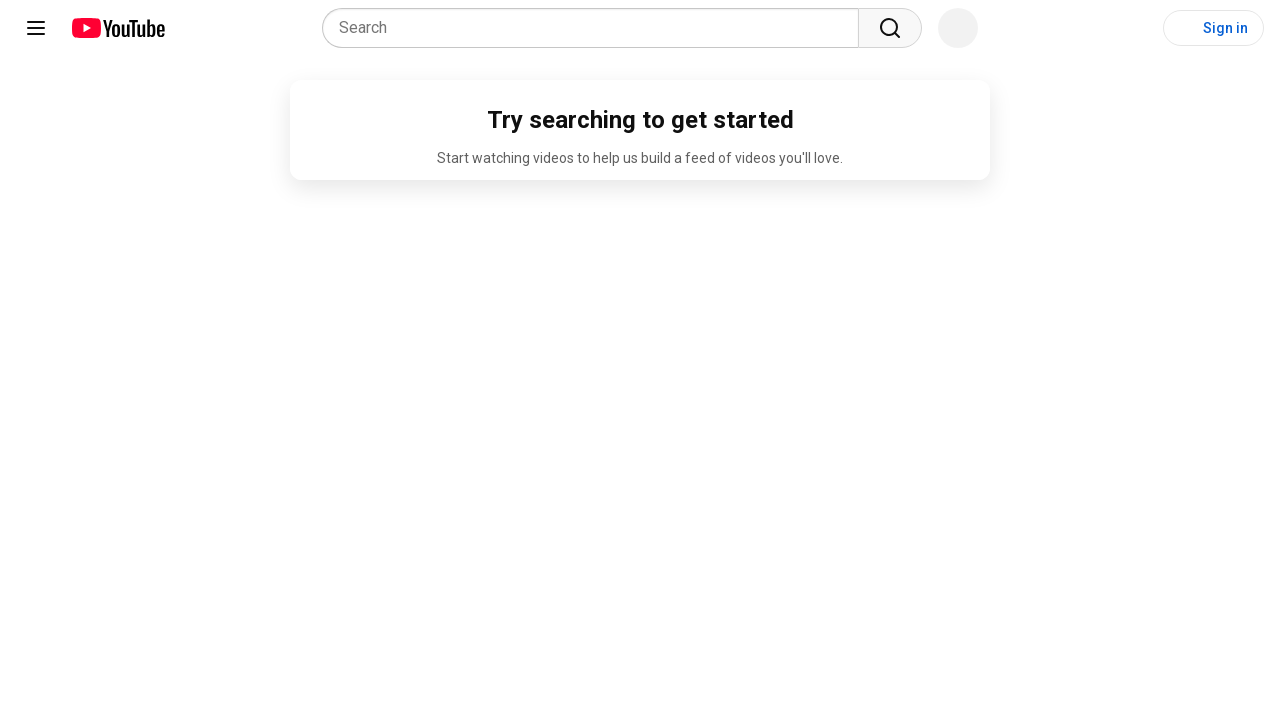

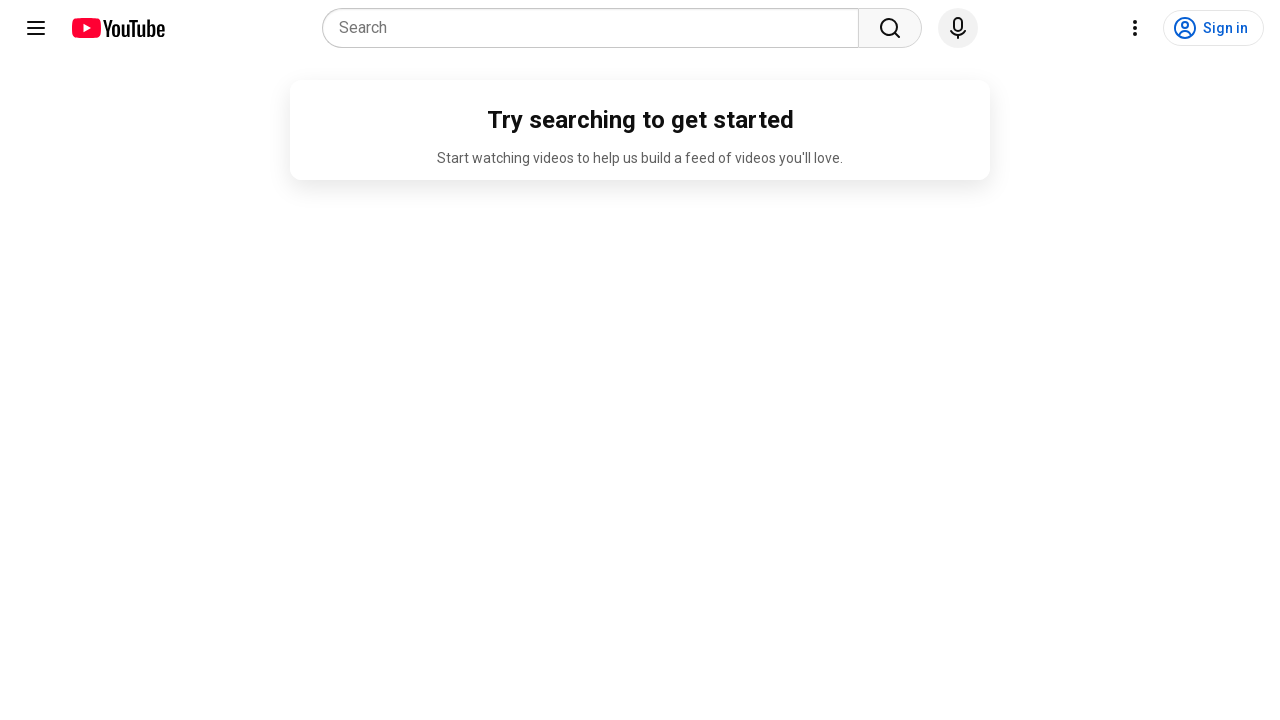